Tests downloading an Excel file by clicking the download button and verifying the download starts

Starting URL: https://letcode.in/file

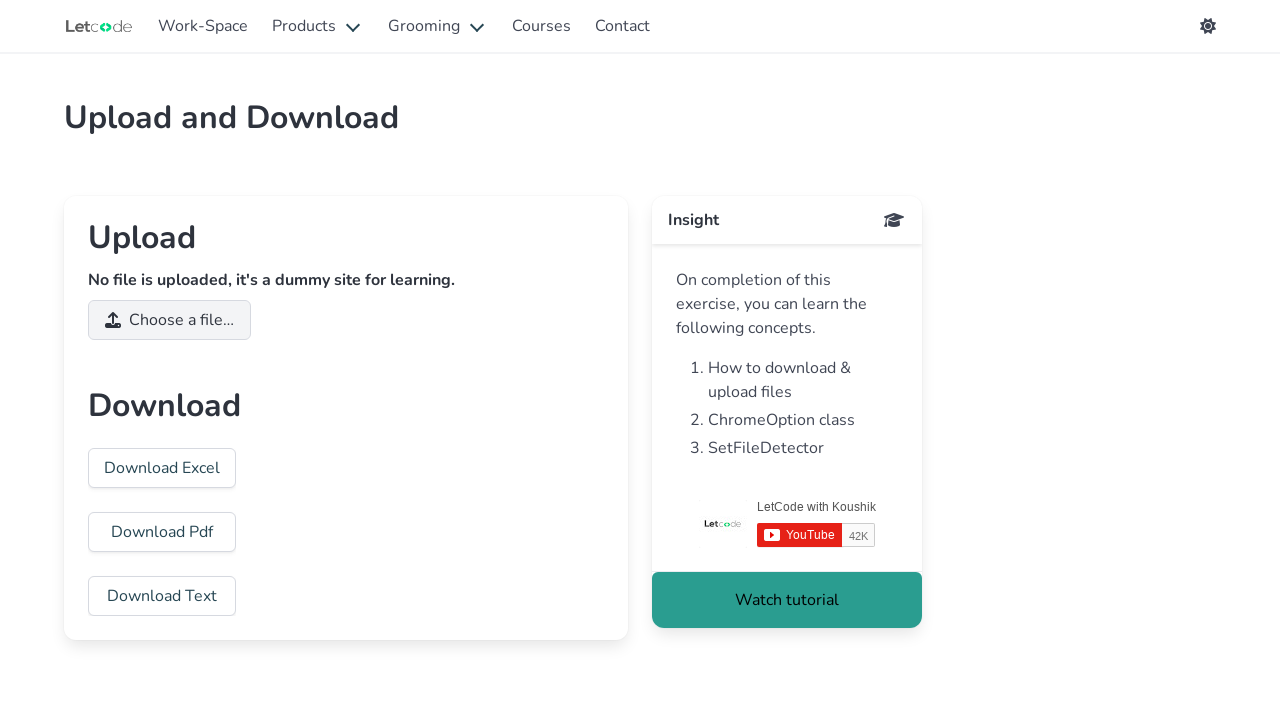

Waited for page to load completely (networkidle)
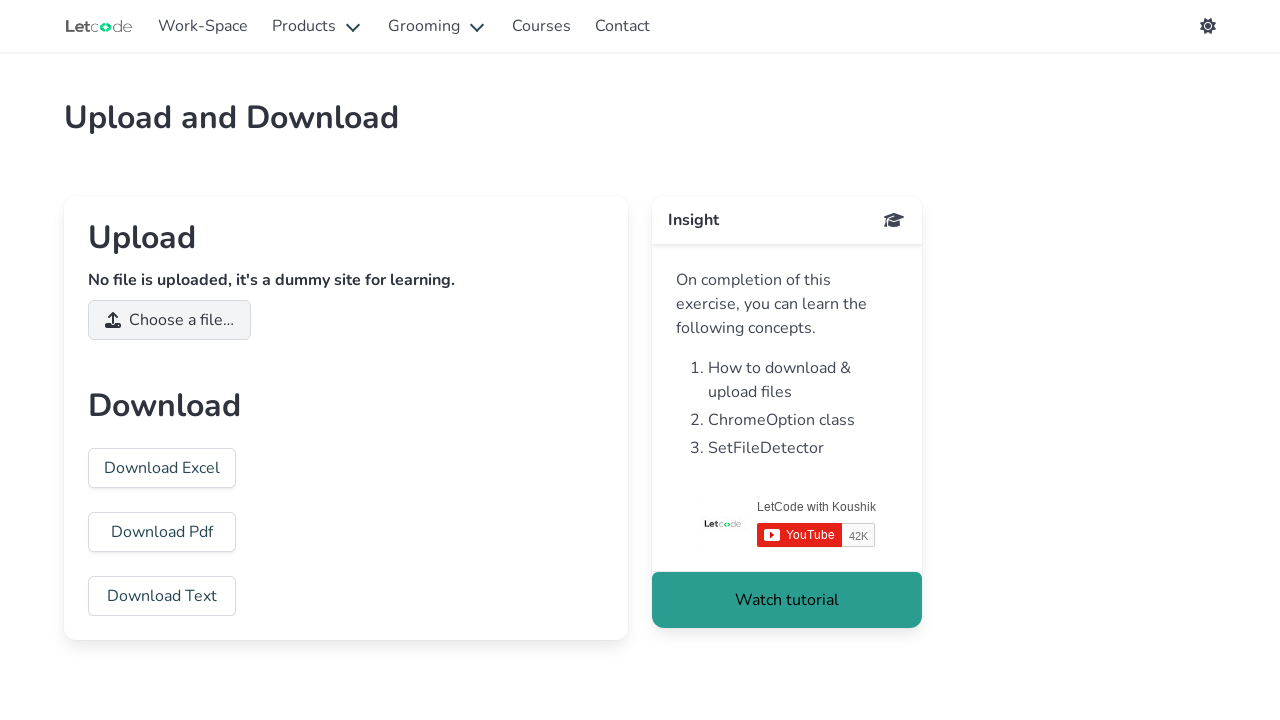

Clicked the Download Excel button at (162, 468) on text=Download Excel
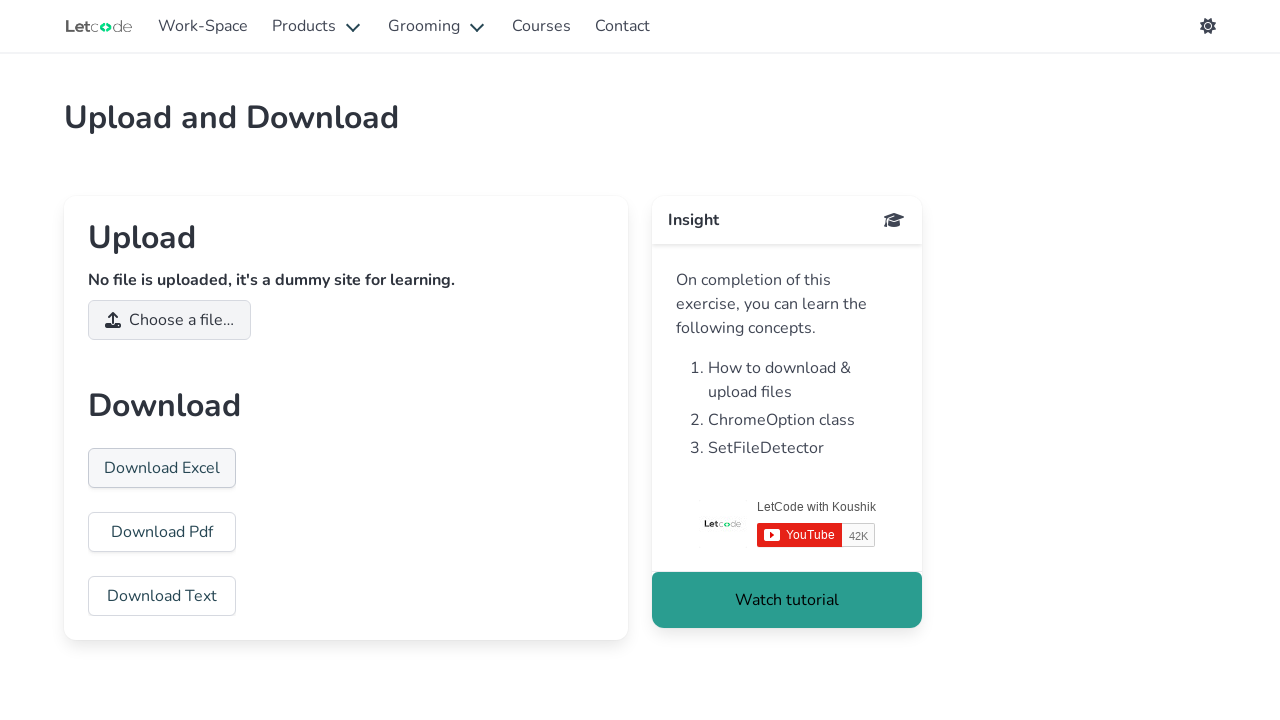

Download started and download object obtained
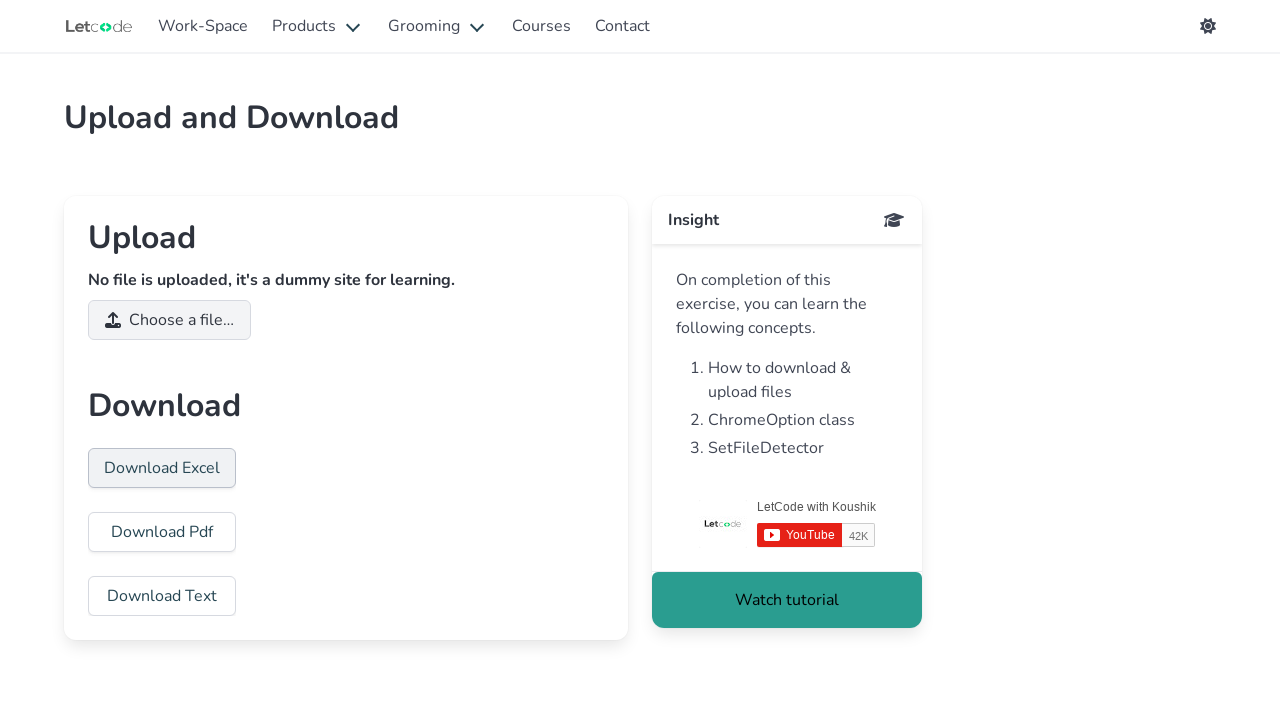

Verified Excel file download started - suggested filename is present
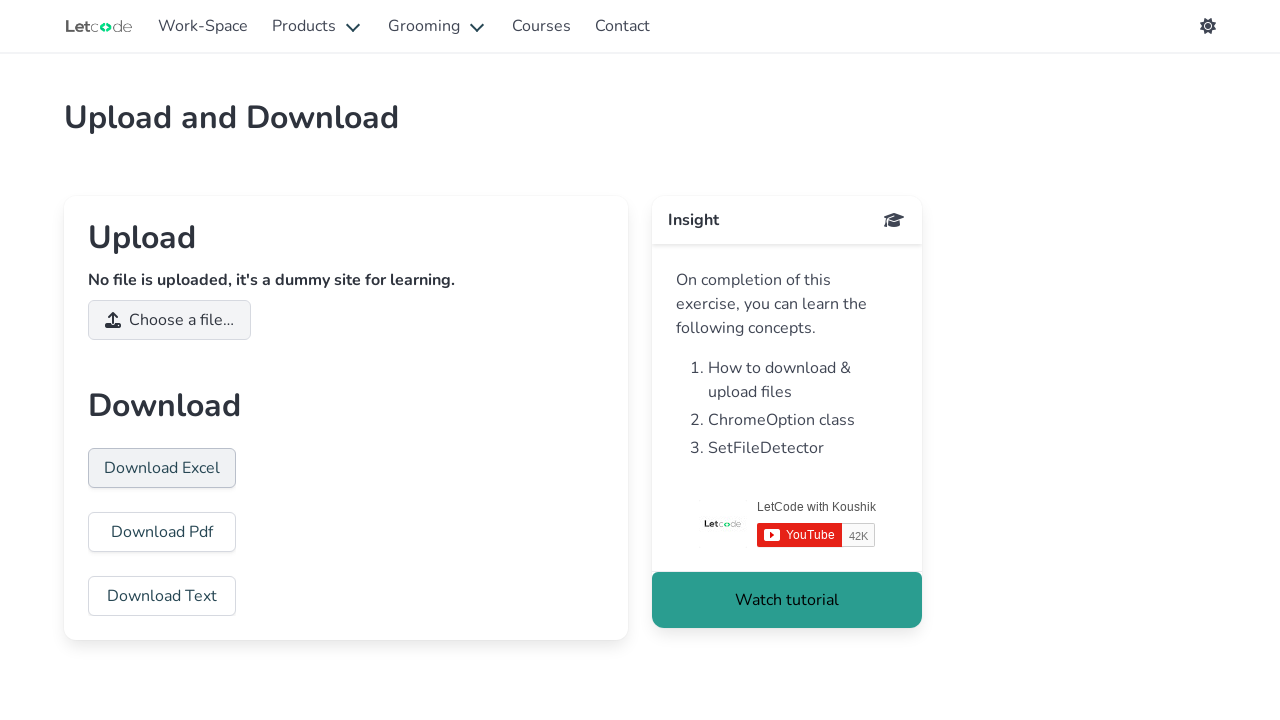

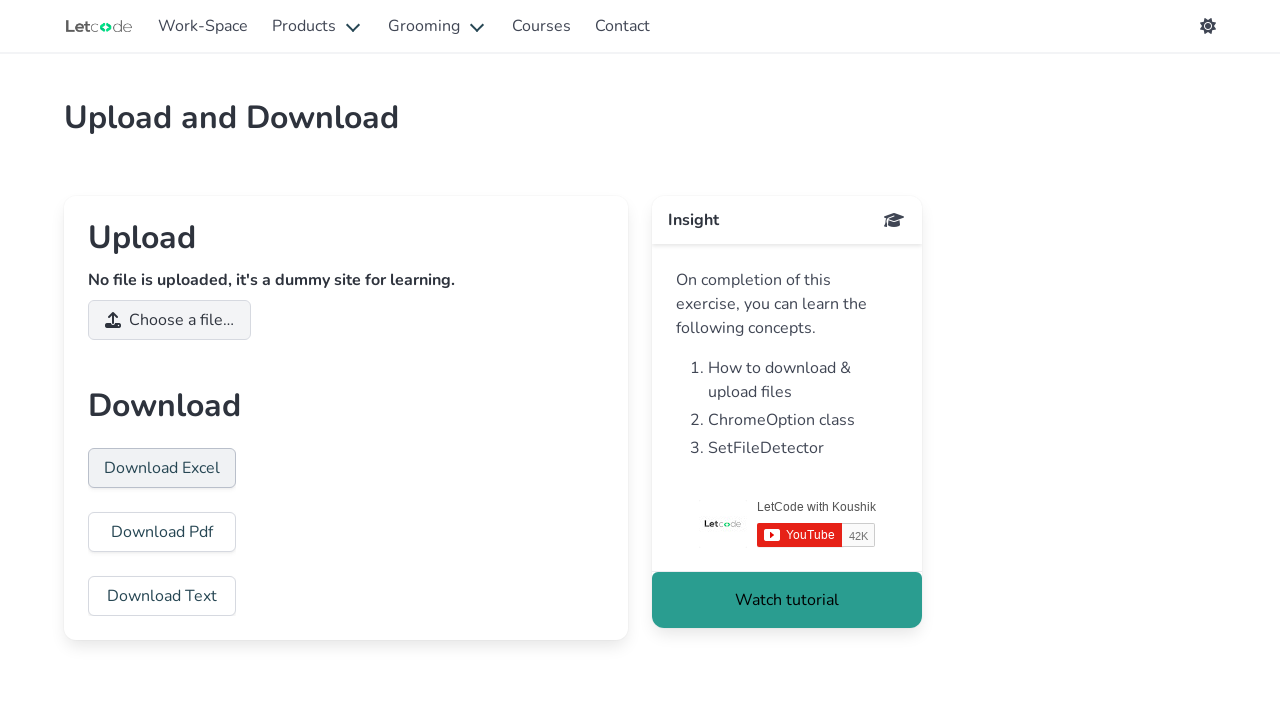